Navigates to OrangeHRM registration page and clicks on the Resources navigation link to access the resources section

Starting URL: http://orangehrm.com/open-source/register-to-download/

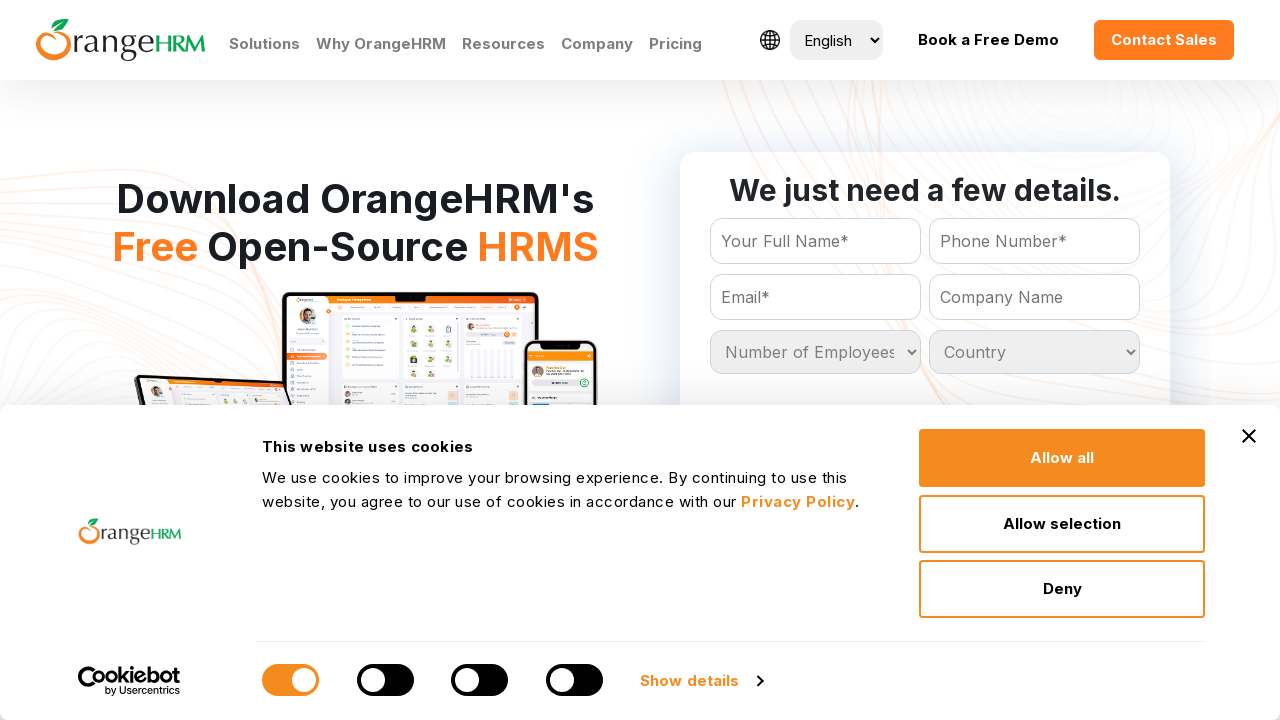

Clicked on the Resources navigation link at (504, 44) on a:text('Resources')
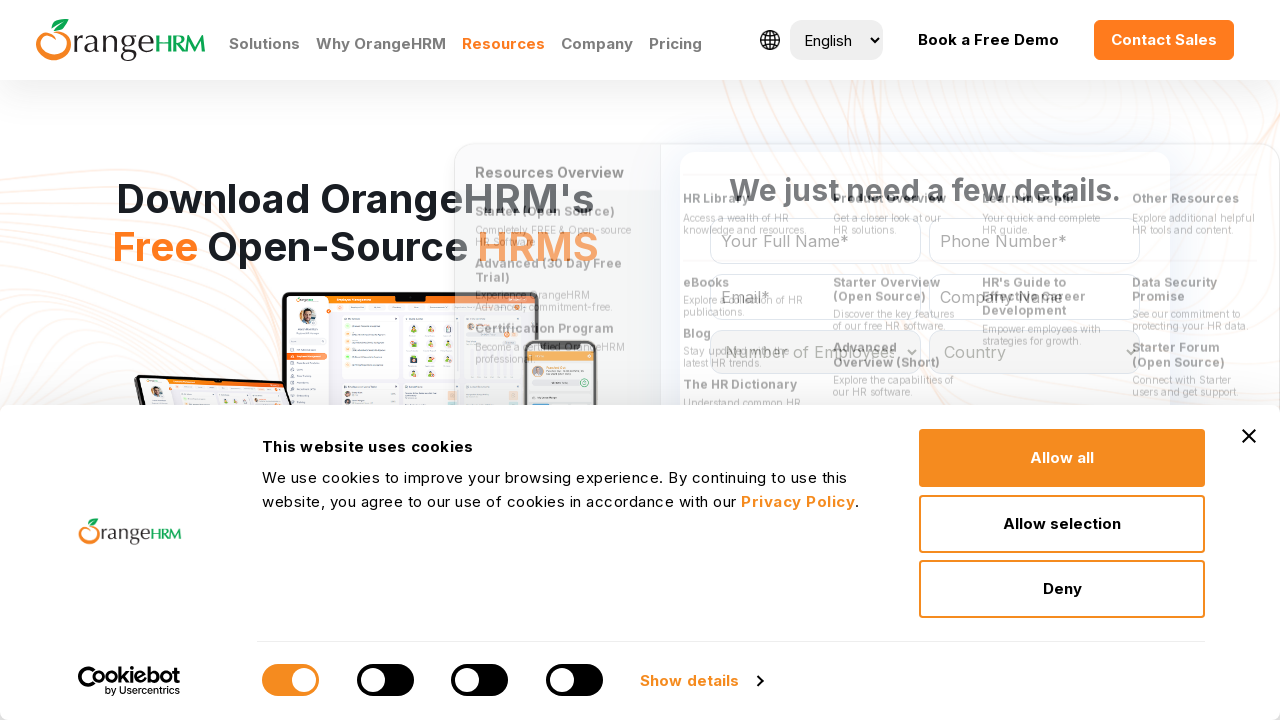

Waited for page navigation to complete and network to become idle
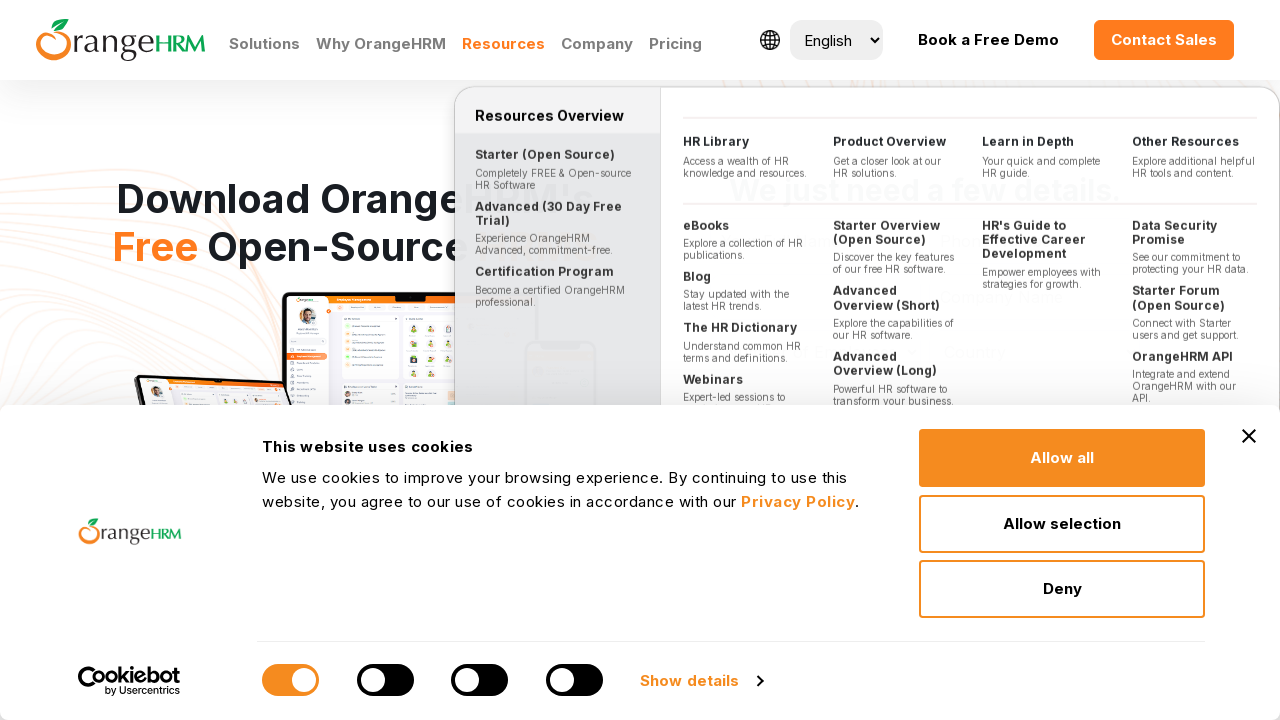

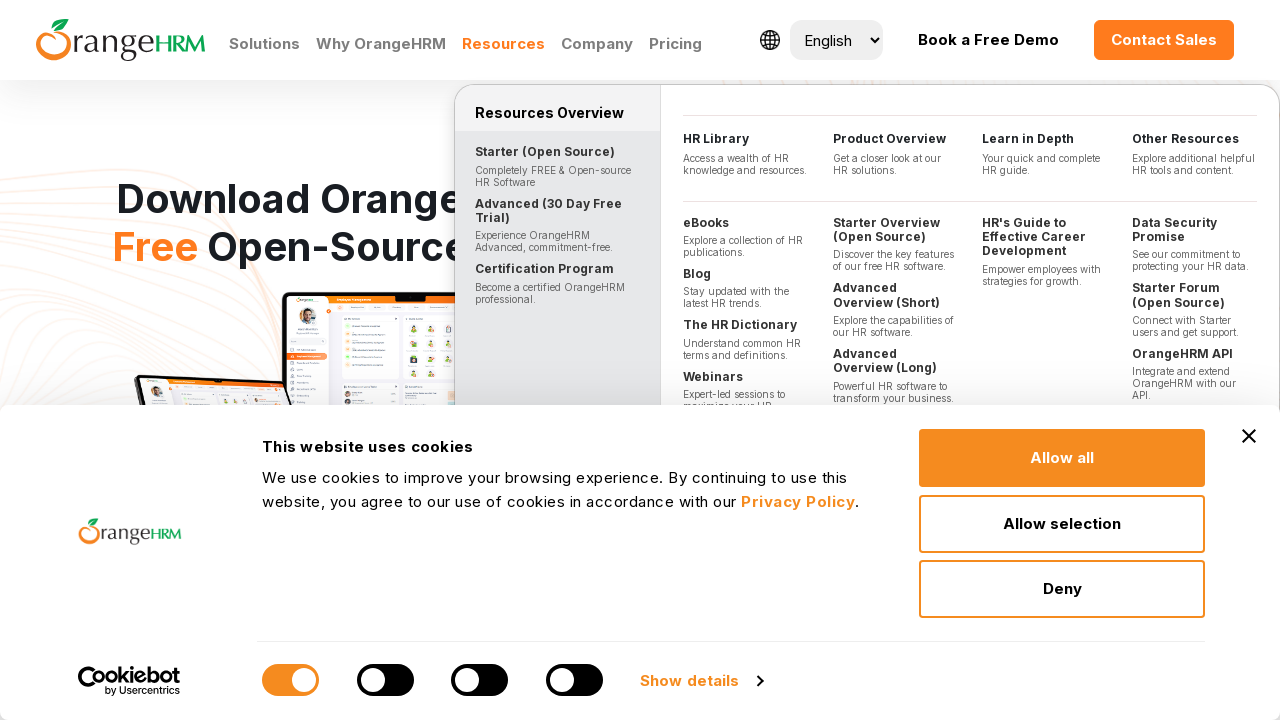